Tests double-click functionality by double-clicking a button on a practice page.

Starting URL: https://qa-practice.netlify.app/double-click

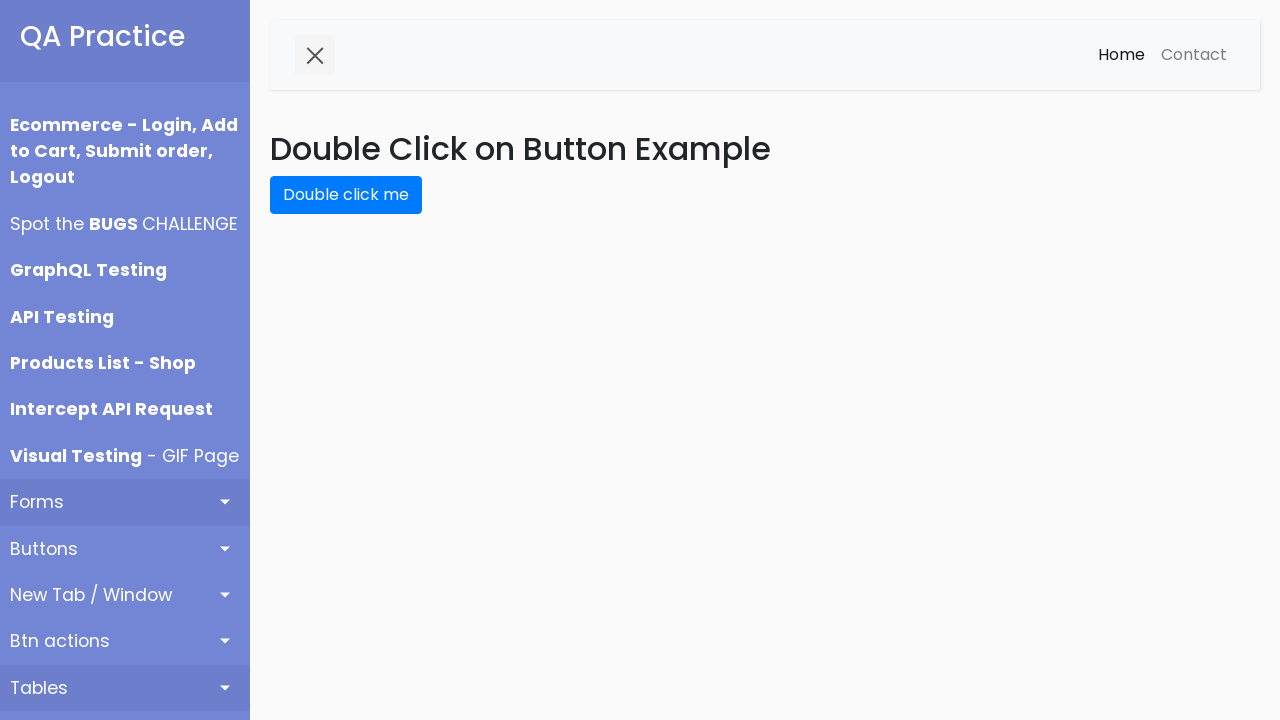

Waited for double-click button to load
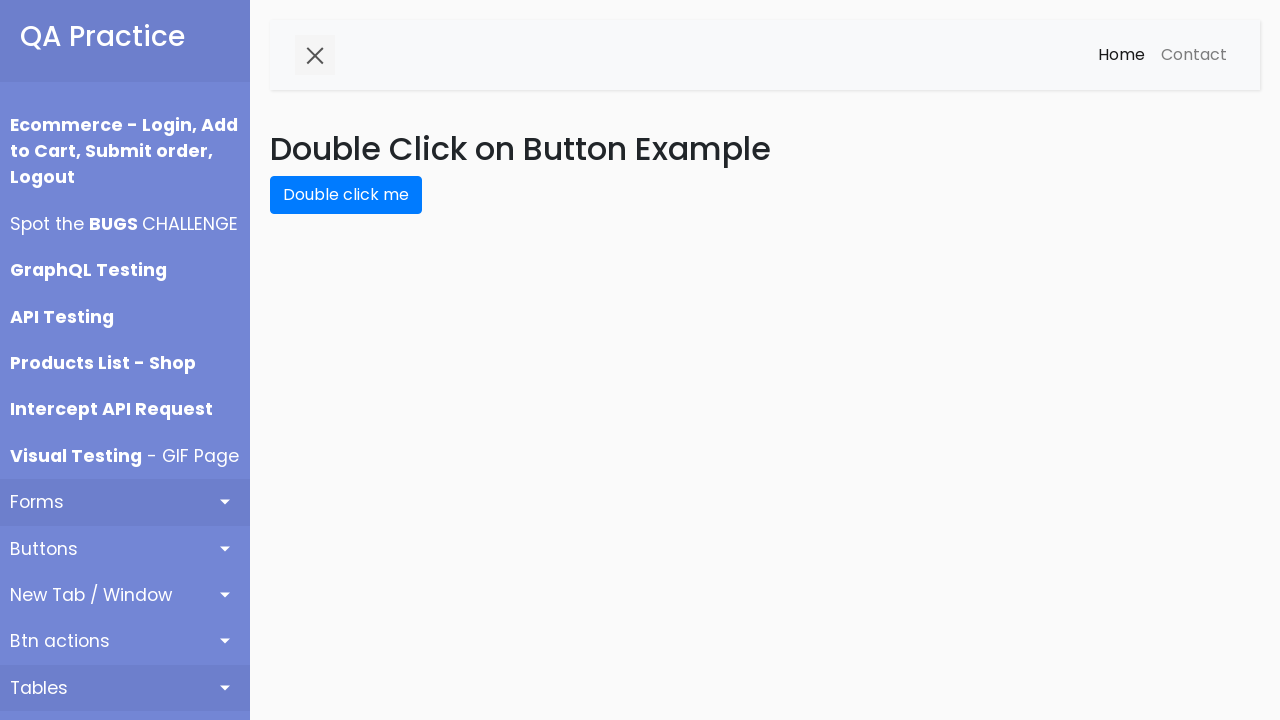

Double-clicked the button on the practice page at (346, 195) on #double-click-btn
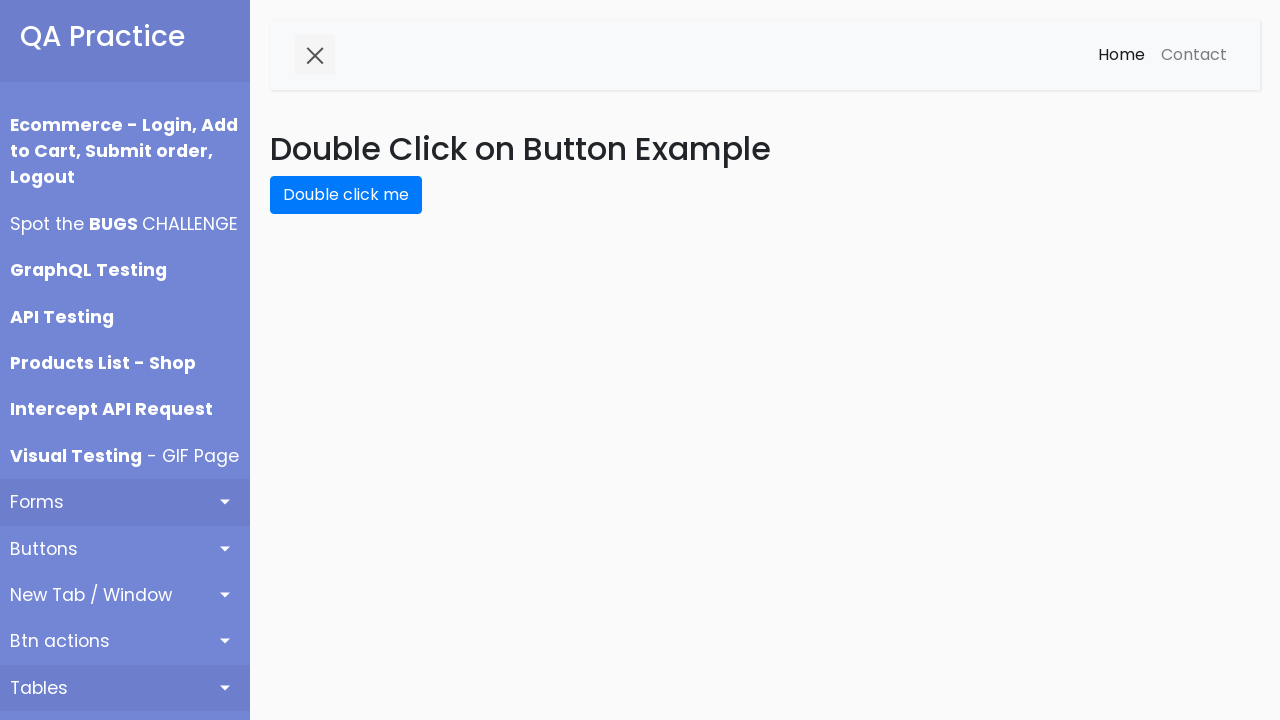

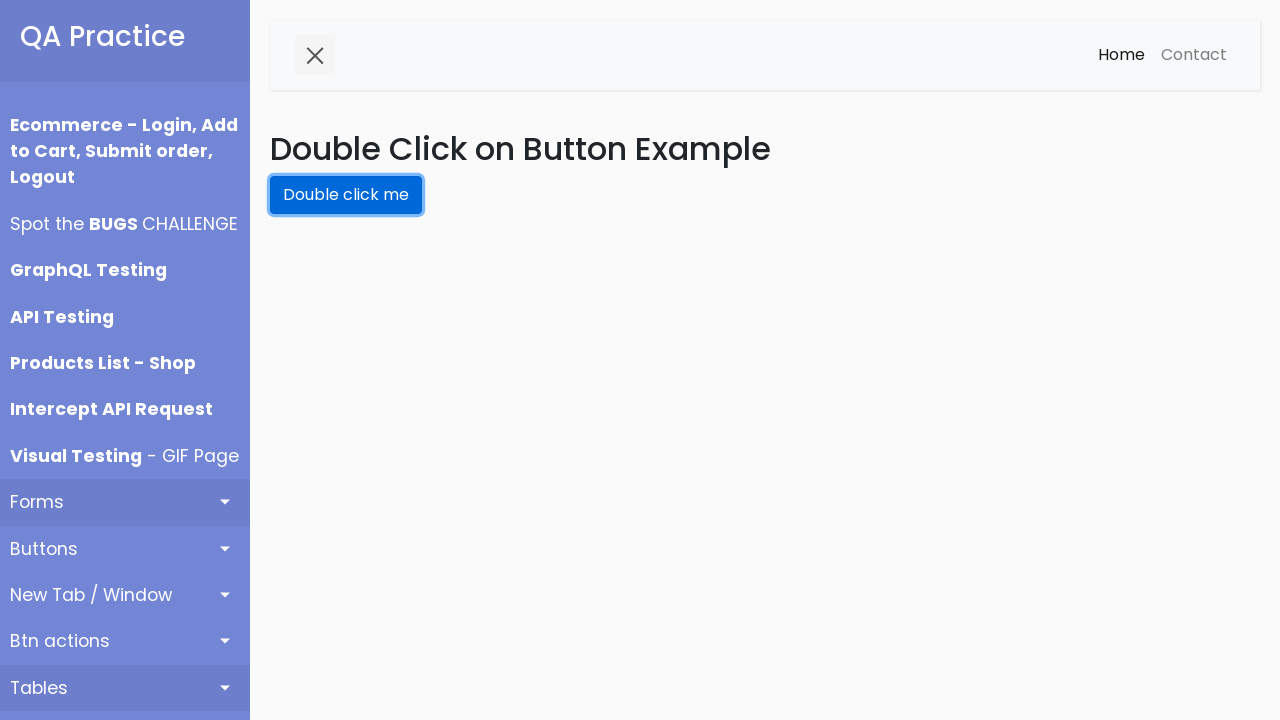